Tests keyboard actions on a text comparison website by typing text into the first input field, selecting and copying it with Ctrl+A and Ctrl+C, tabbing to the second field, and pasting with Ctrl+V.

Starting URL: https://text-compare.com/

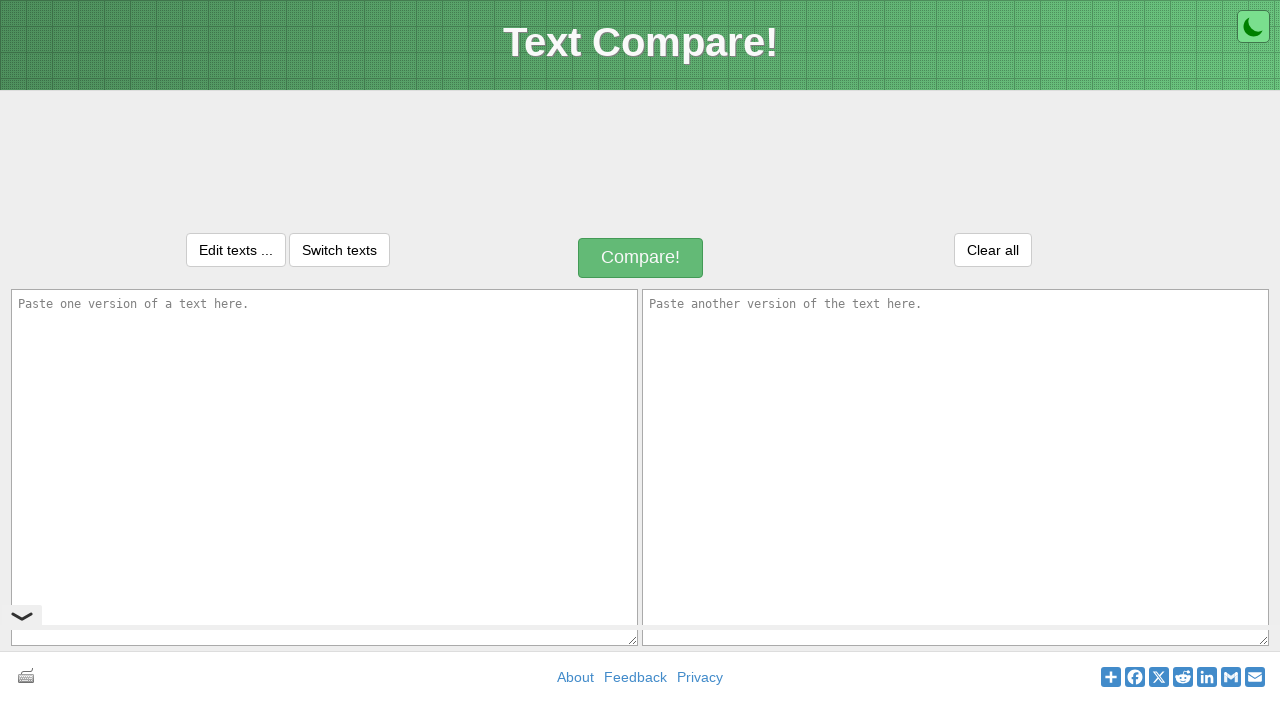

Scrolled down the page by 300 pixels
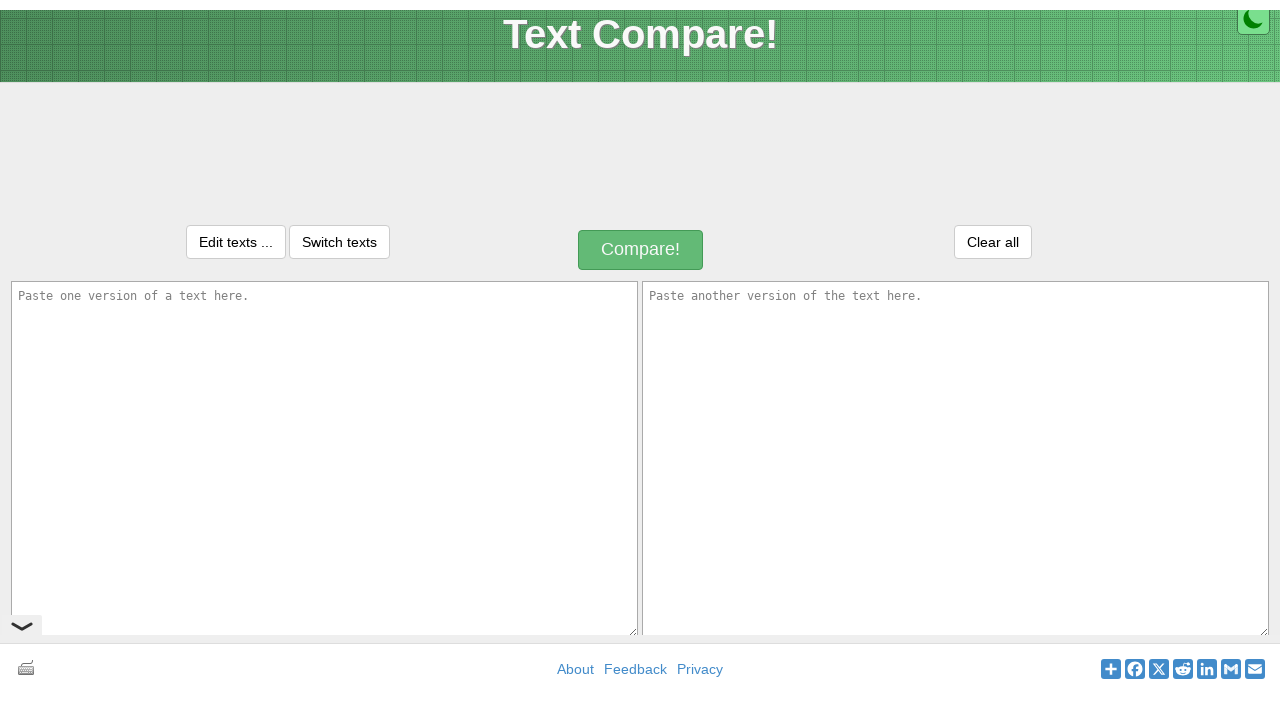

Typed 'Welcome to selenium' into the first input field on #inputText1
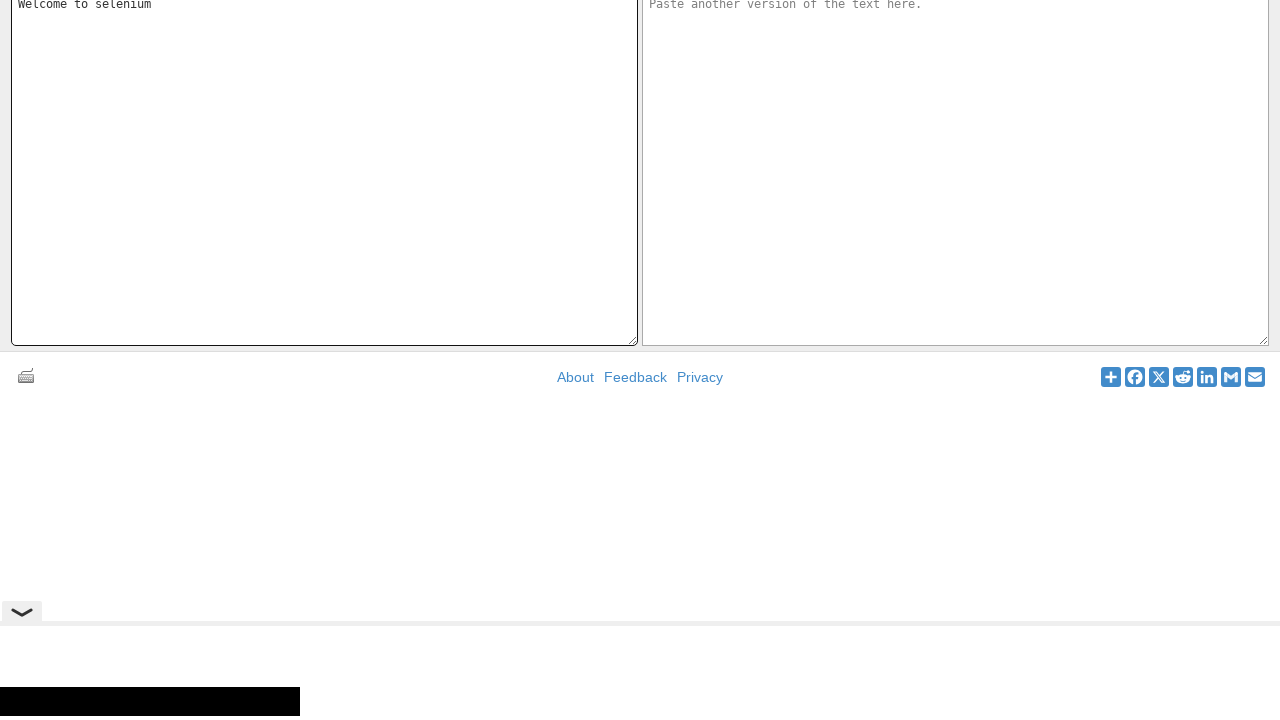

Clicked on the first input field to ensure focus at (324, 178) on #inputText1
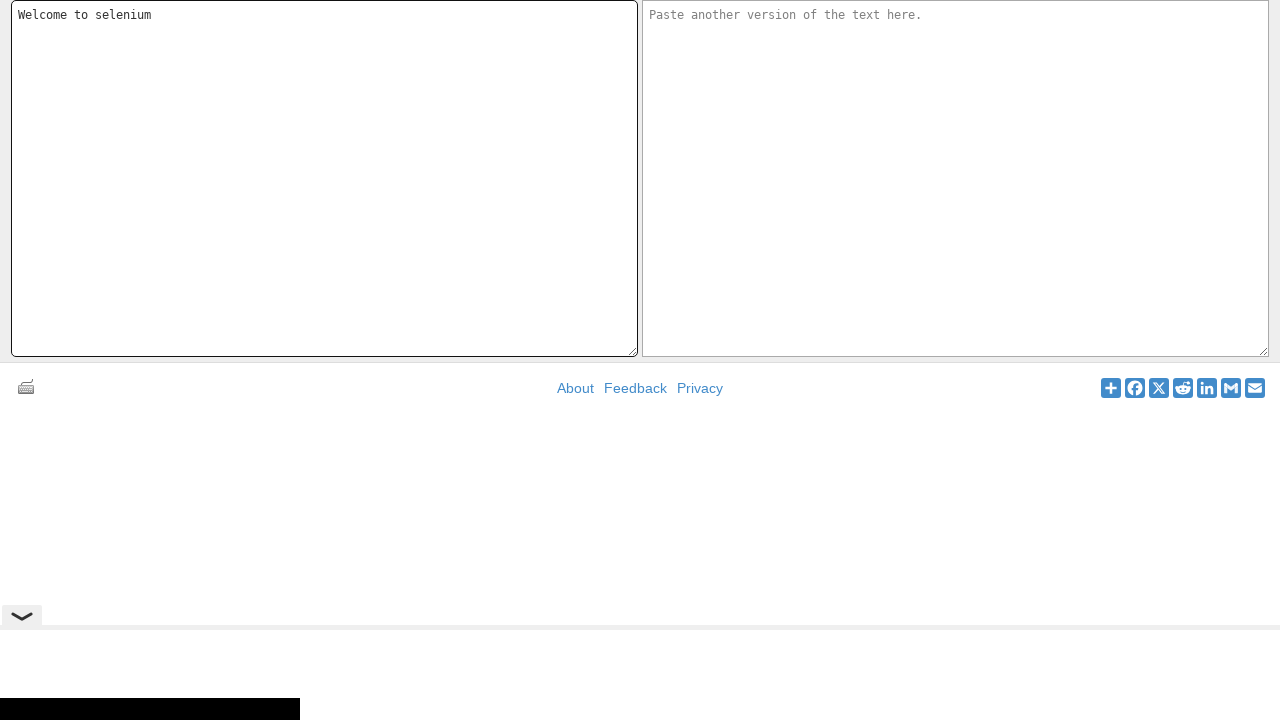

Selected all text with Ctrl+A
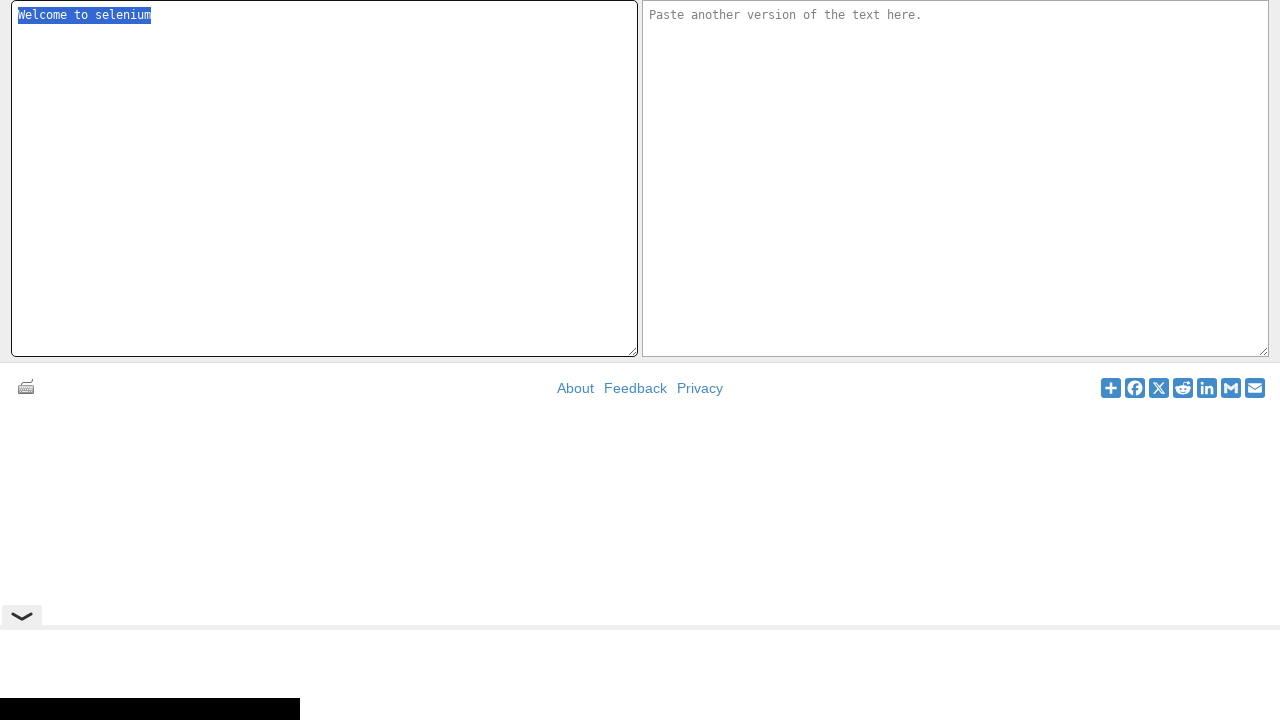

Copied selected text with Ctrl+C
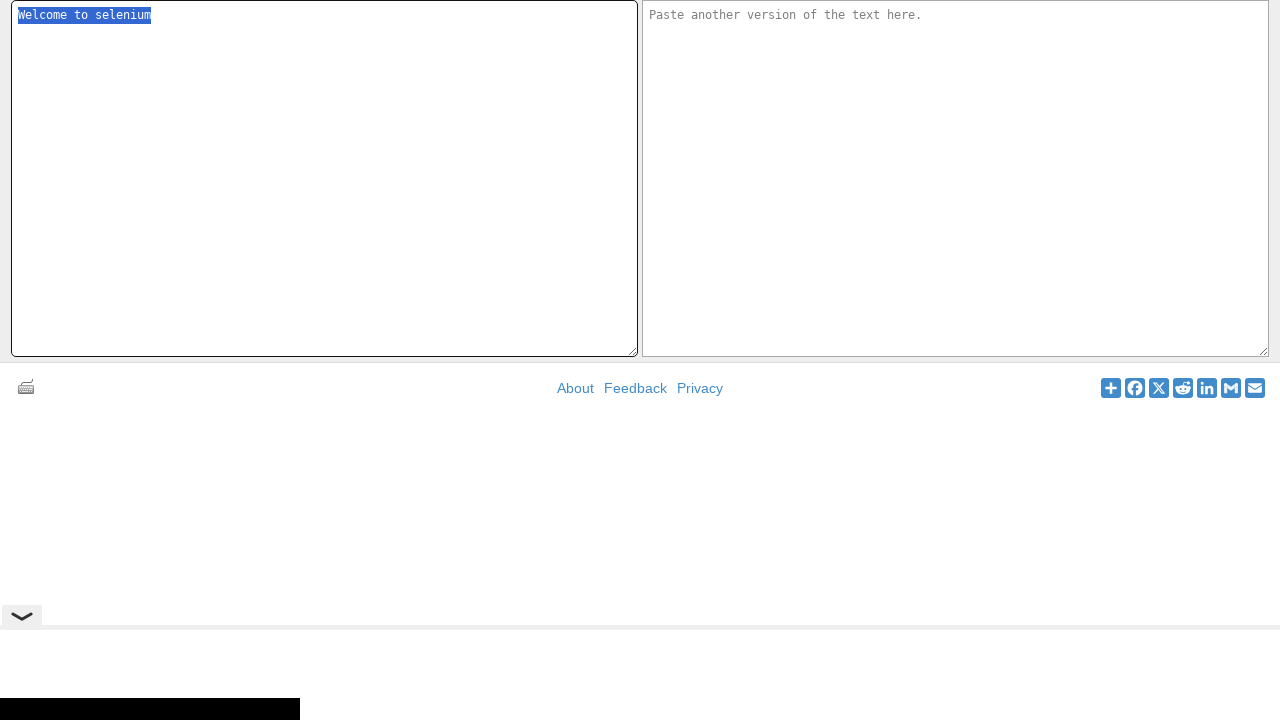

Tabbed to the second input field
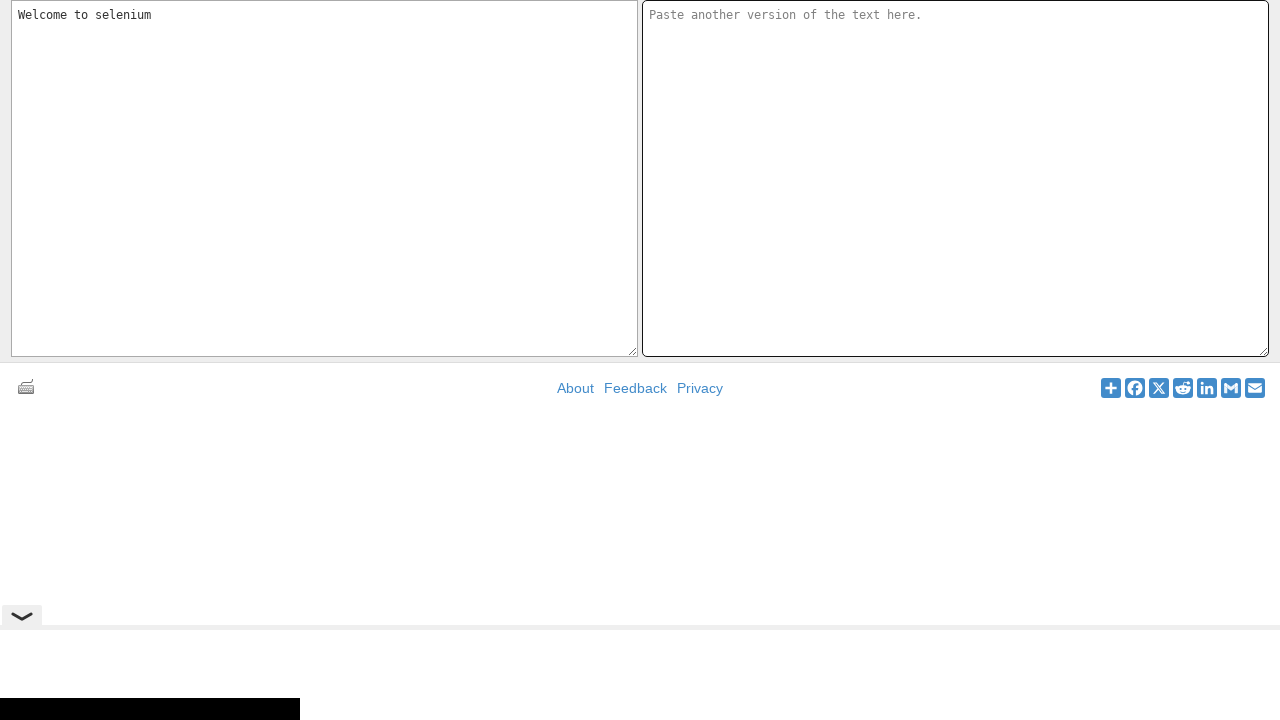

Pasted copied text with Ctrl+V into the second input field
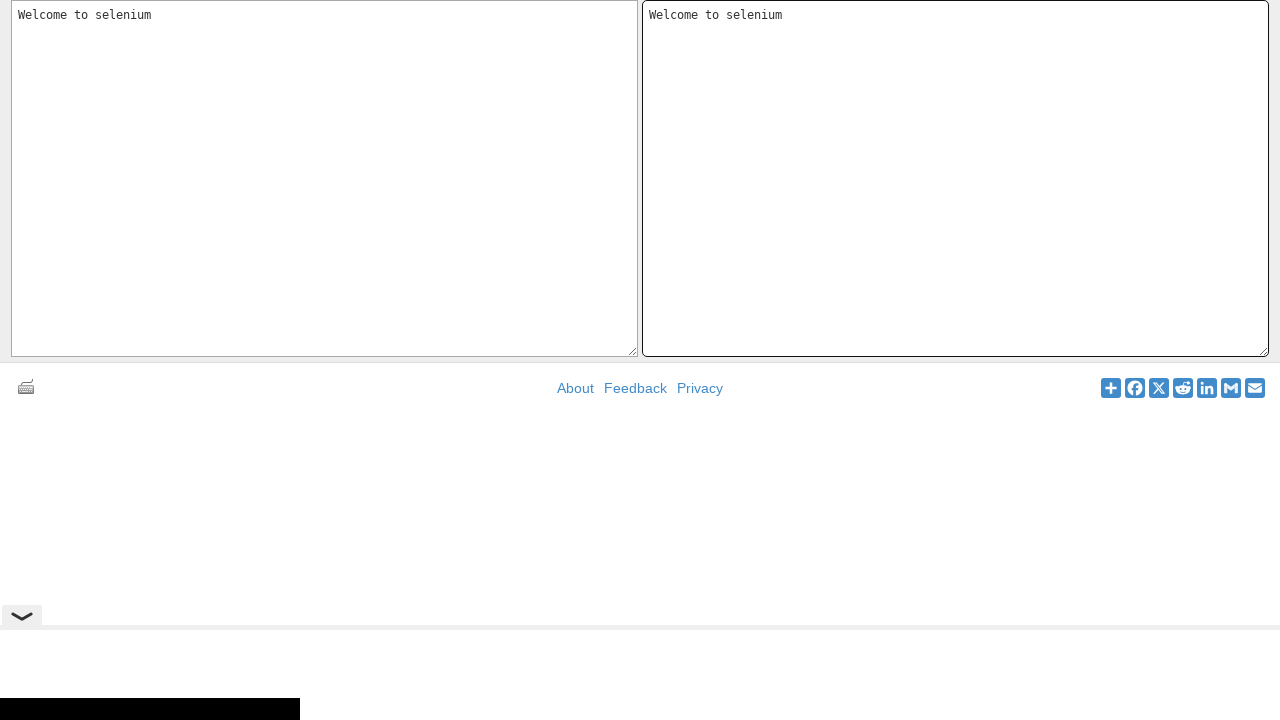

Waited 500ms to observe the paste result
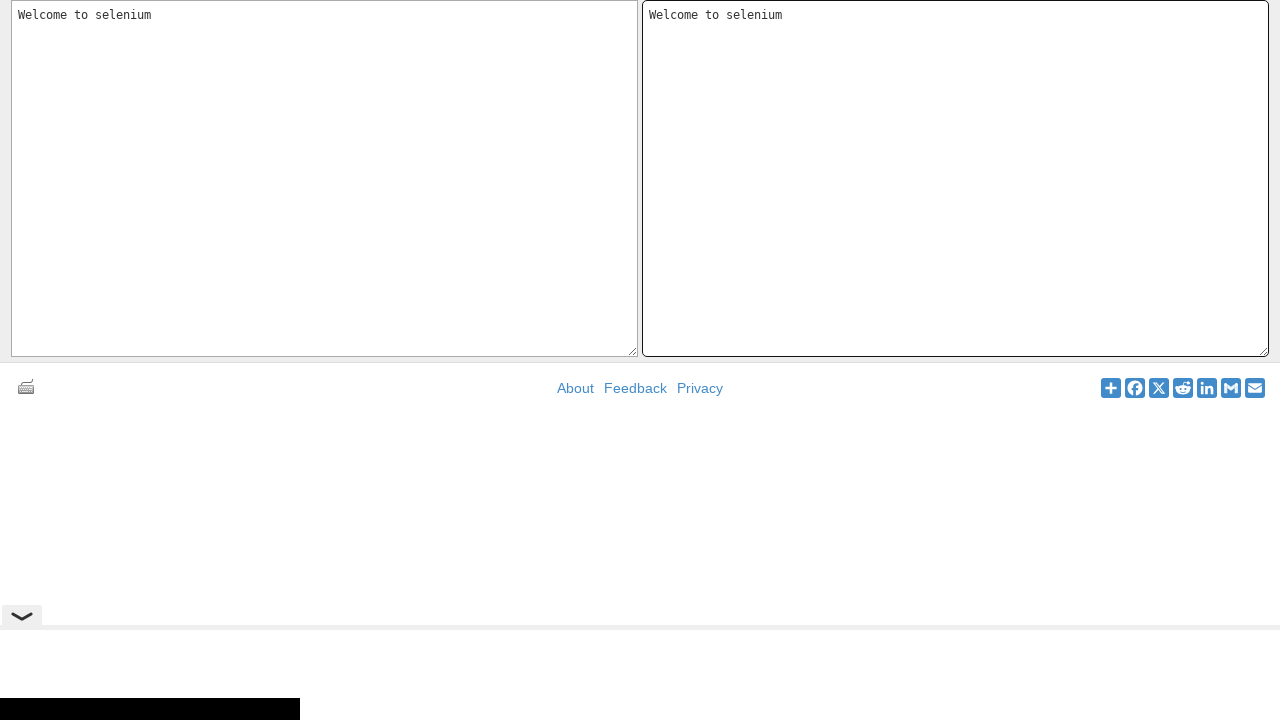

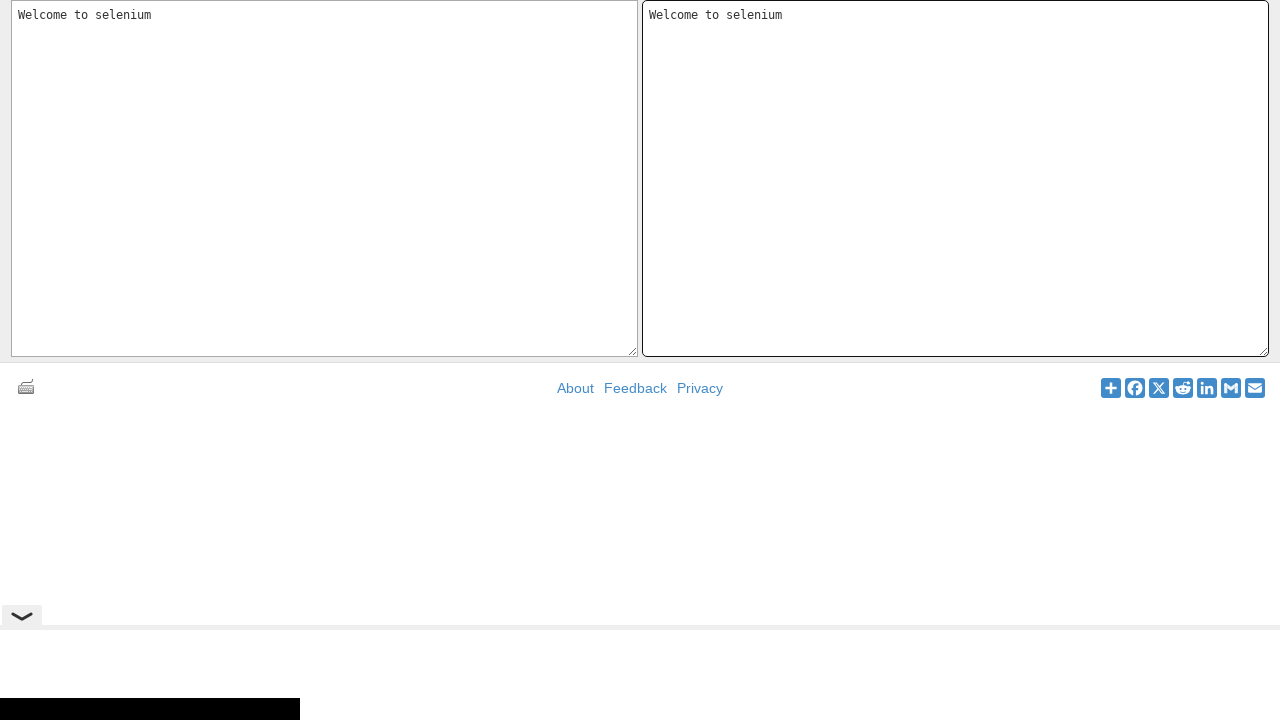